Tests checkbox functionality by clicking on three checkbox options

Starting URL: https://trytestingthis.netlify.app/

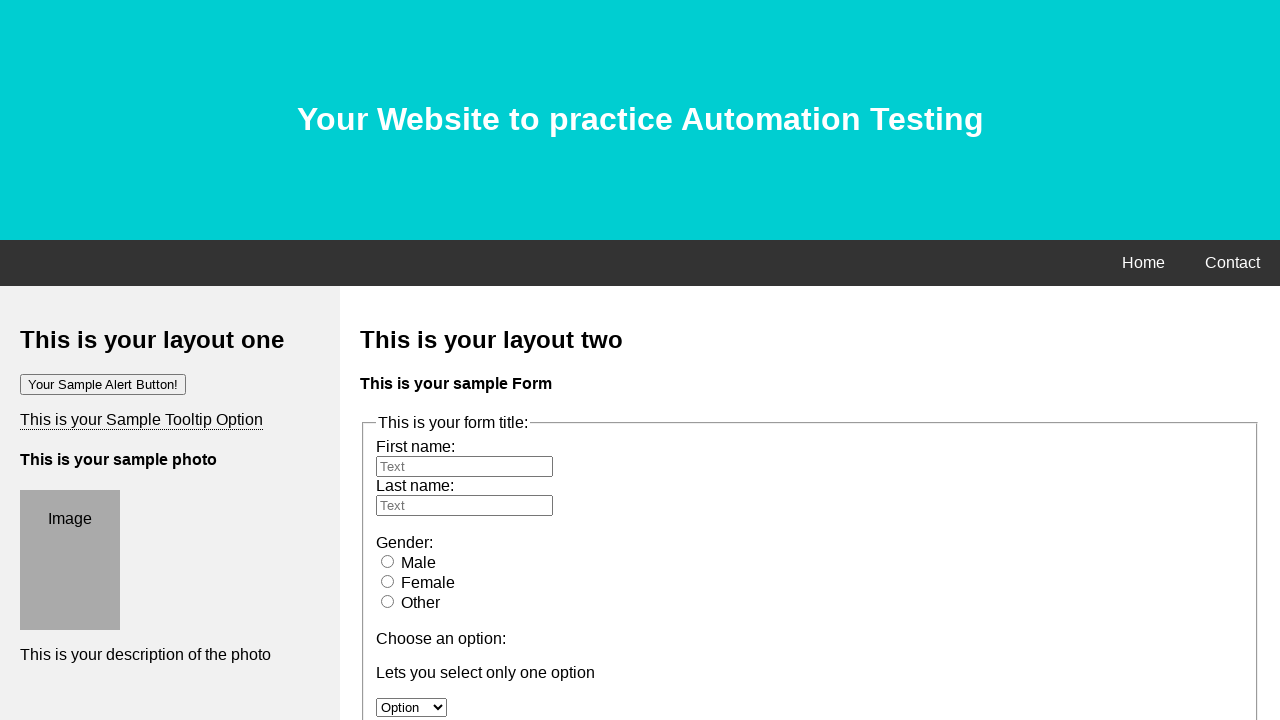

Clicked first checkbox option at (386, 360) on input[name='option1']
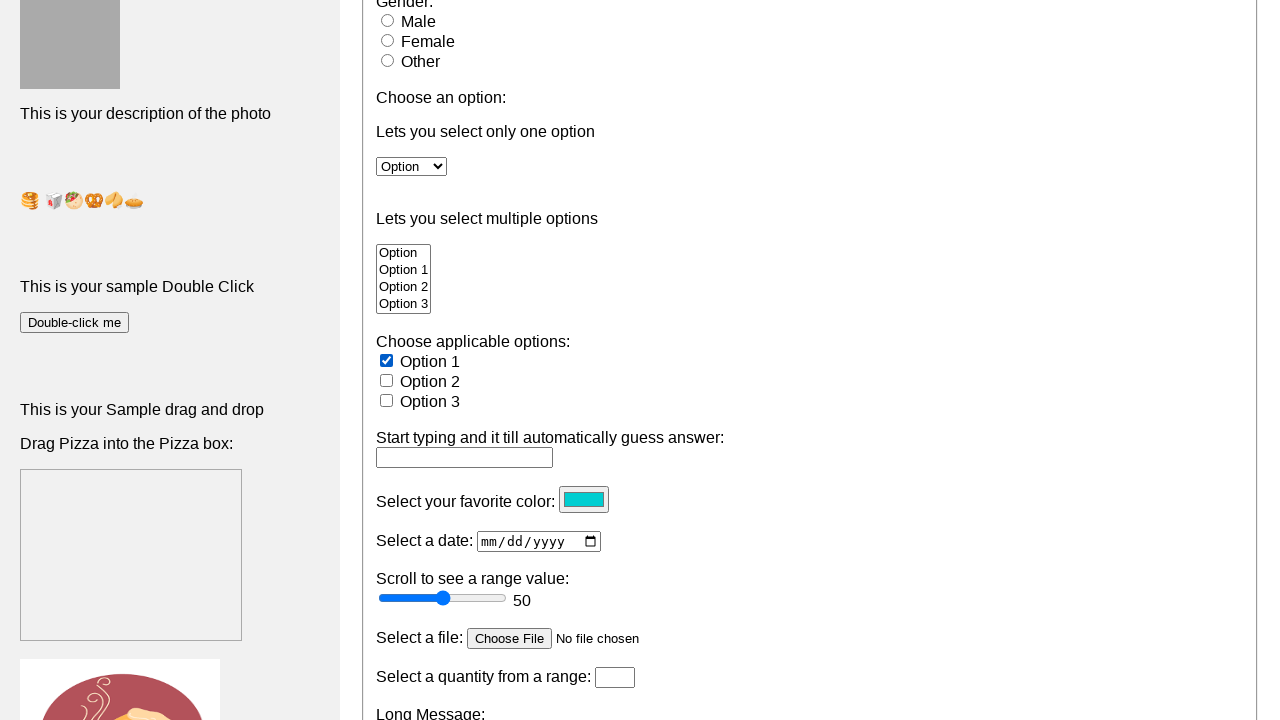

Clicked second checkbox option at (386, 380) on input[name='option2']
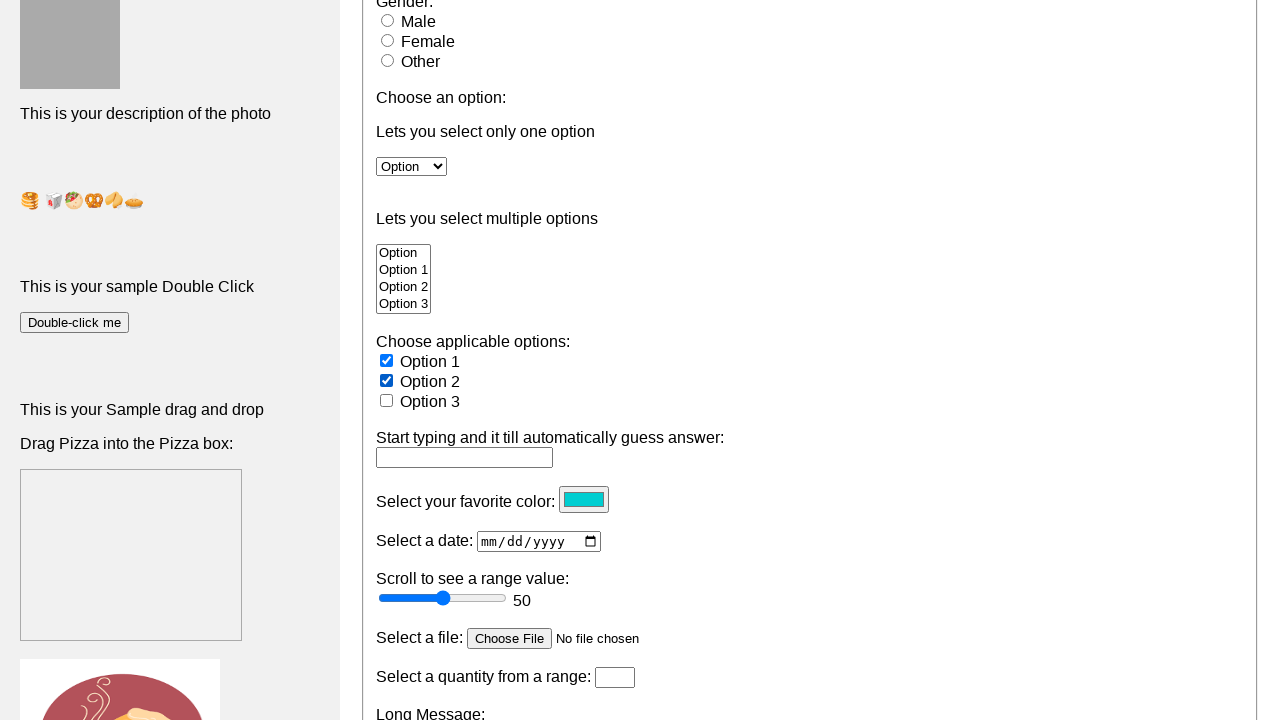

Clicked third checkbox option at (386, 400) on input[name='option3']
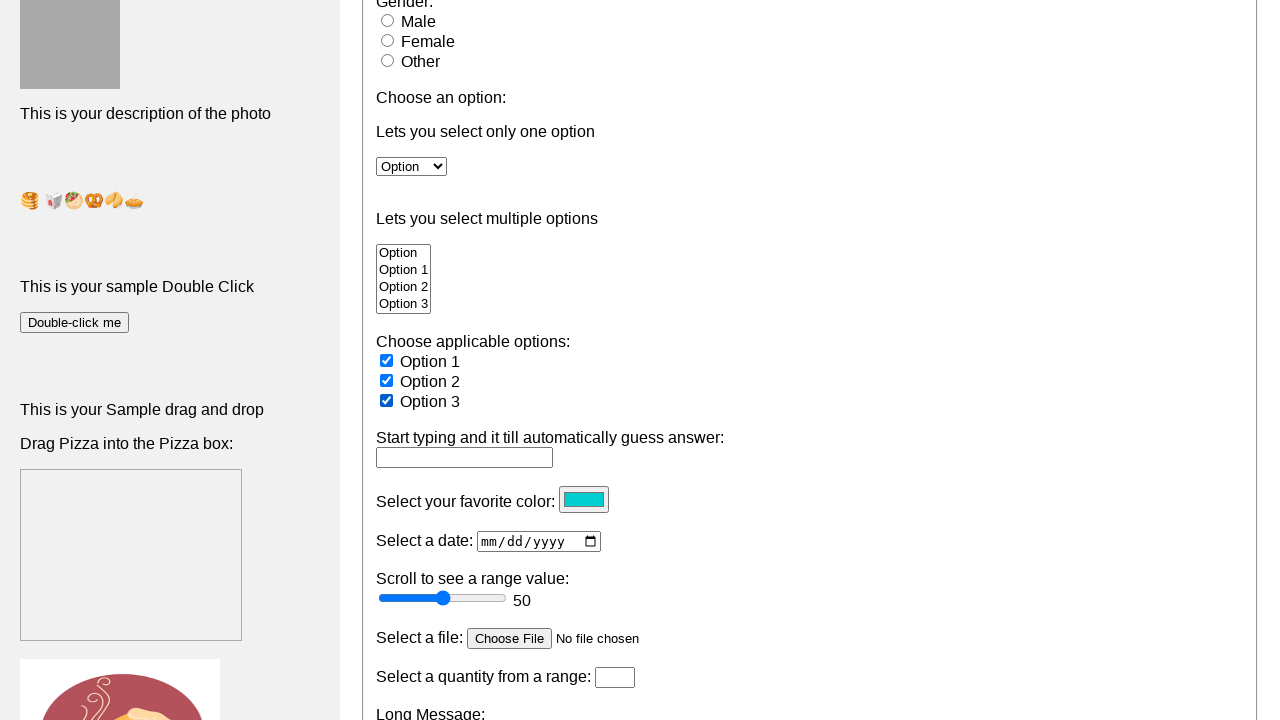

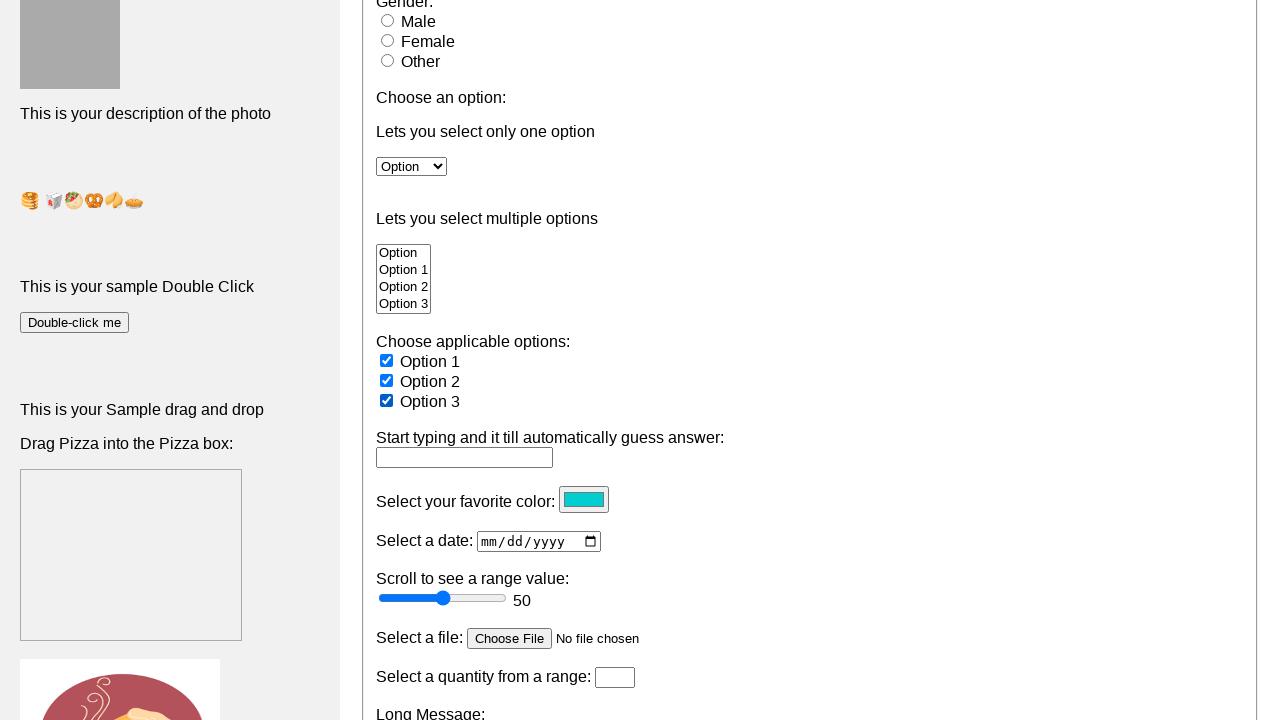